Tests the state of radio buttons and a submit button on a math page, verifying that the "people" radio is selected by default, "robots" radio is not selected, and the submit button becomes disabled after a time delay

Starting URL: http://suninjuly.github.io/math.html

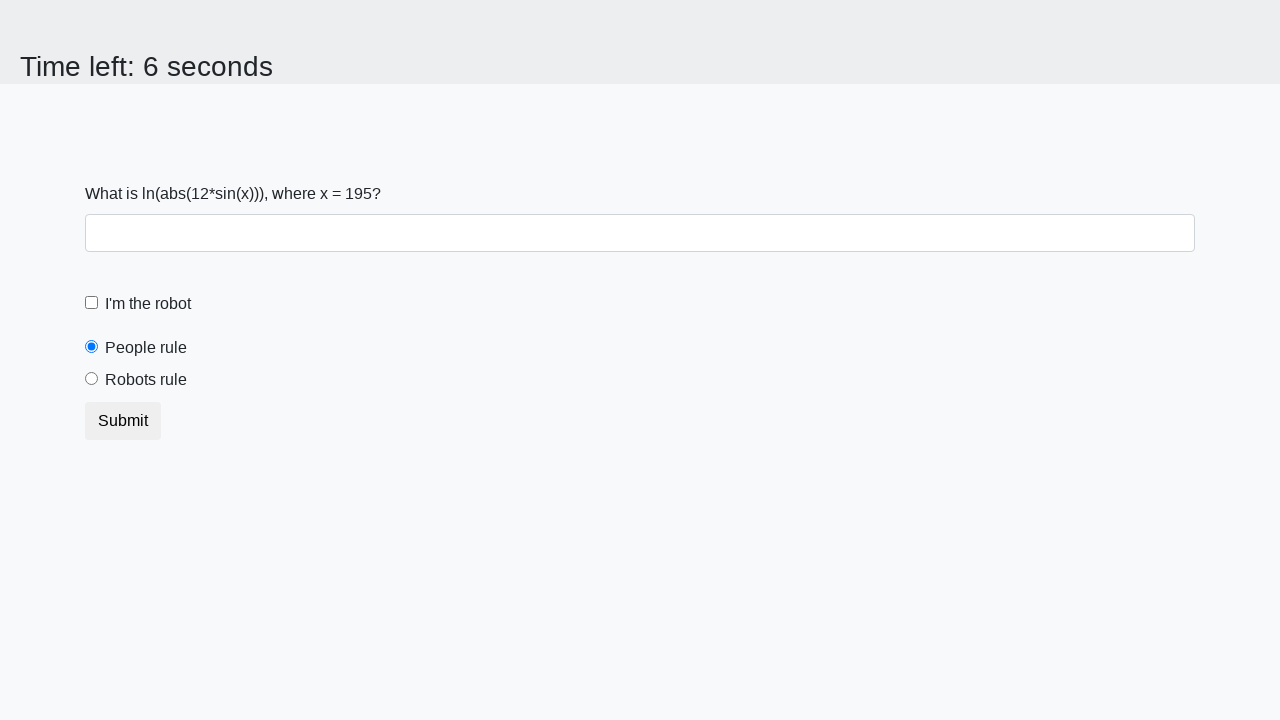

Located people radio button element
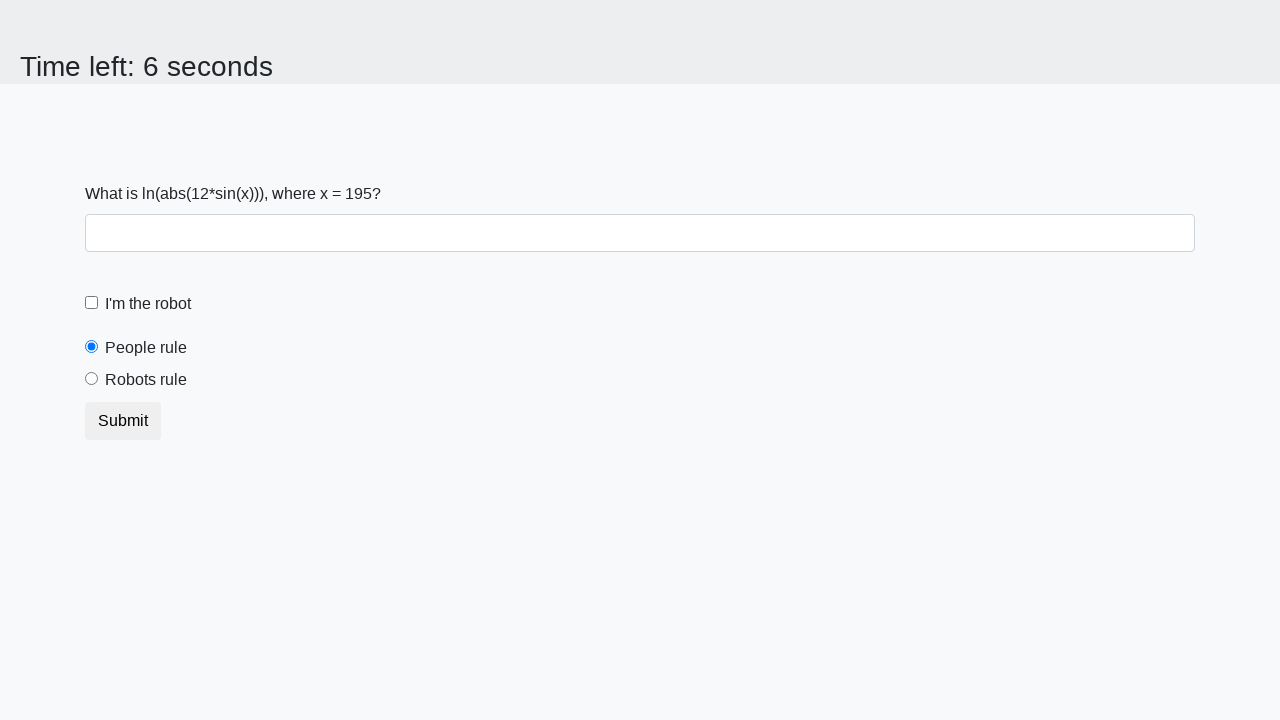

Verified that people radio button is selected by default
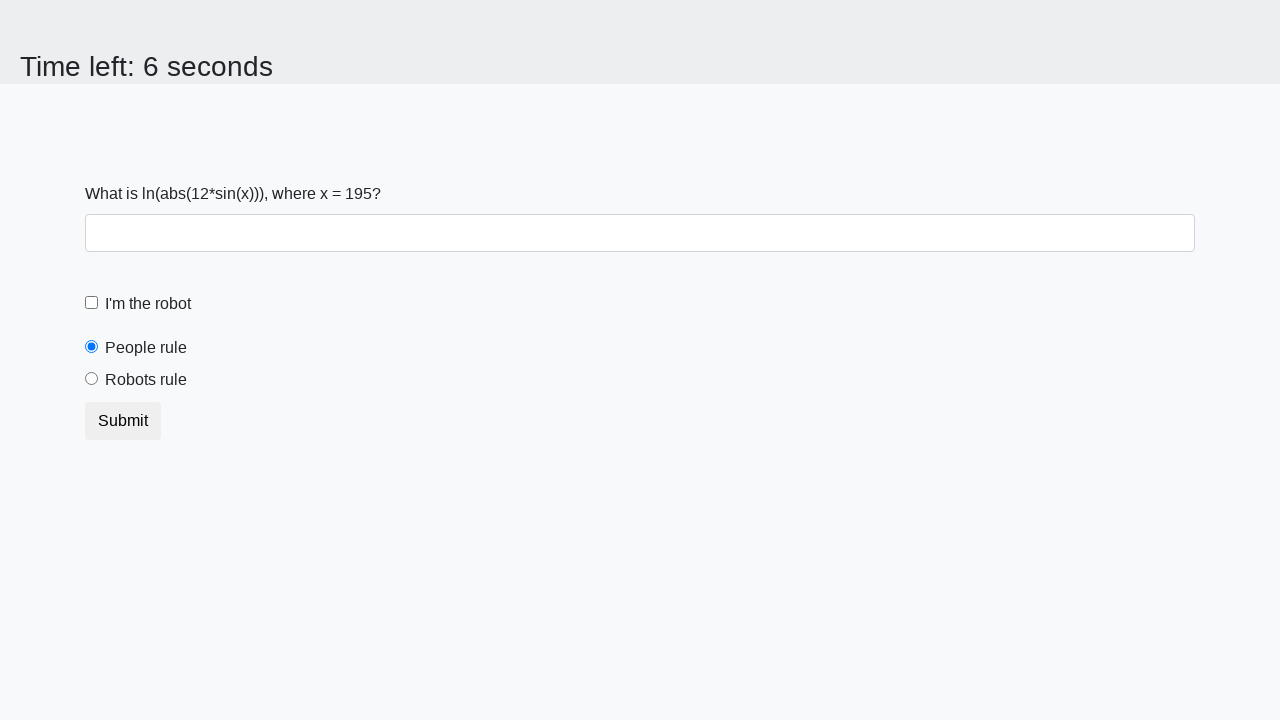

Located robots radio button element
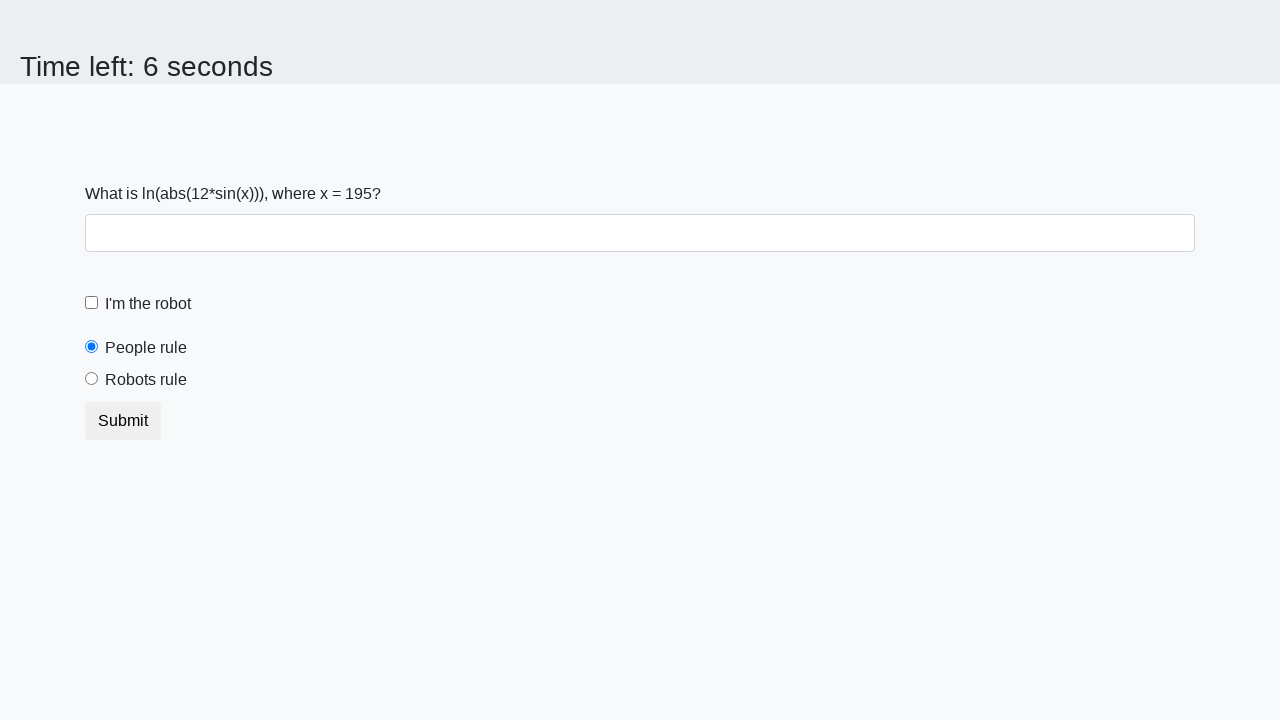

Verified that robots radio button is not selected
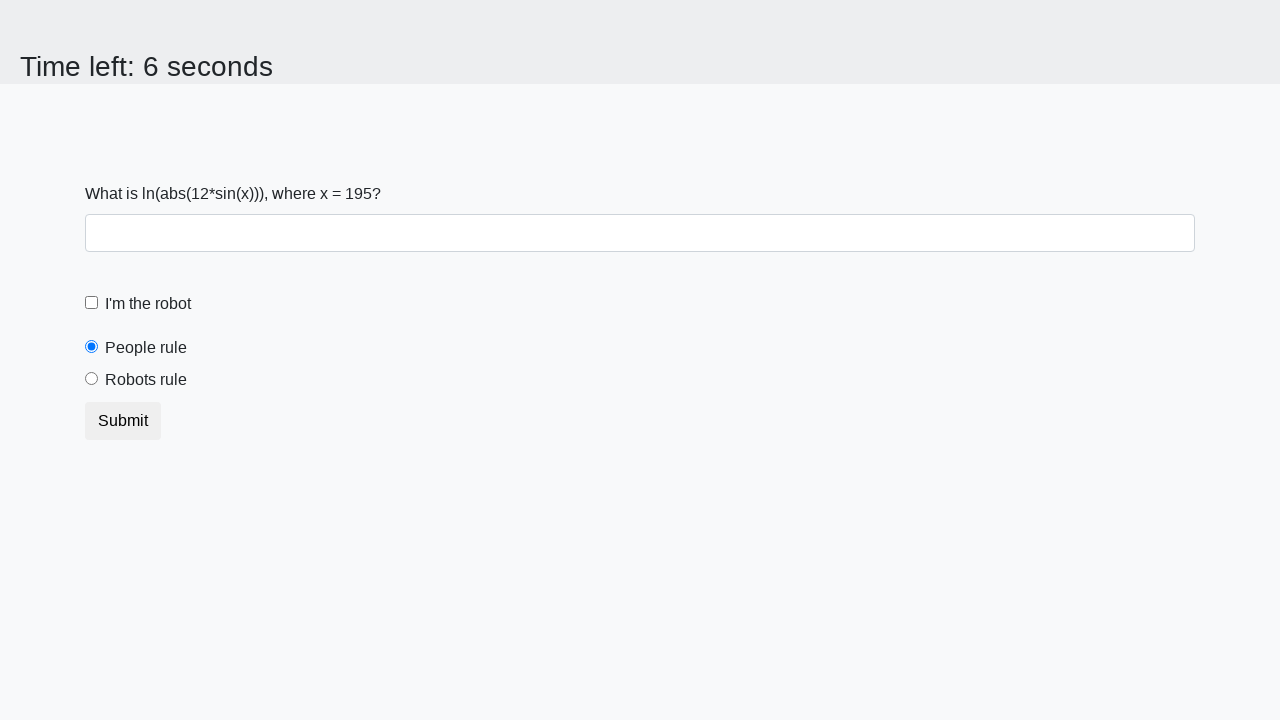

Located submit button element
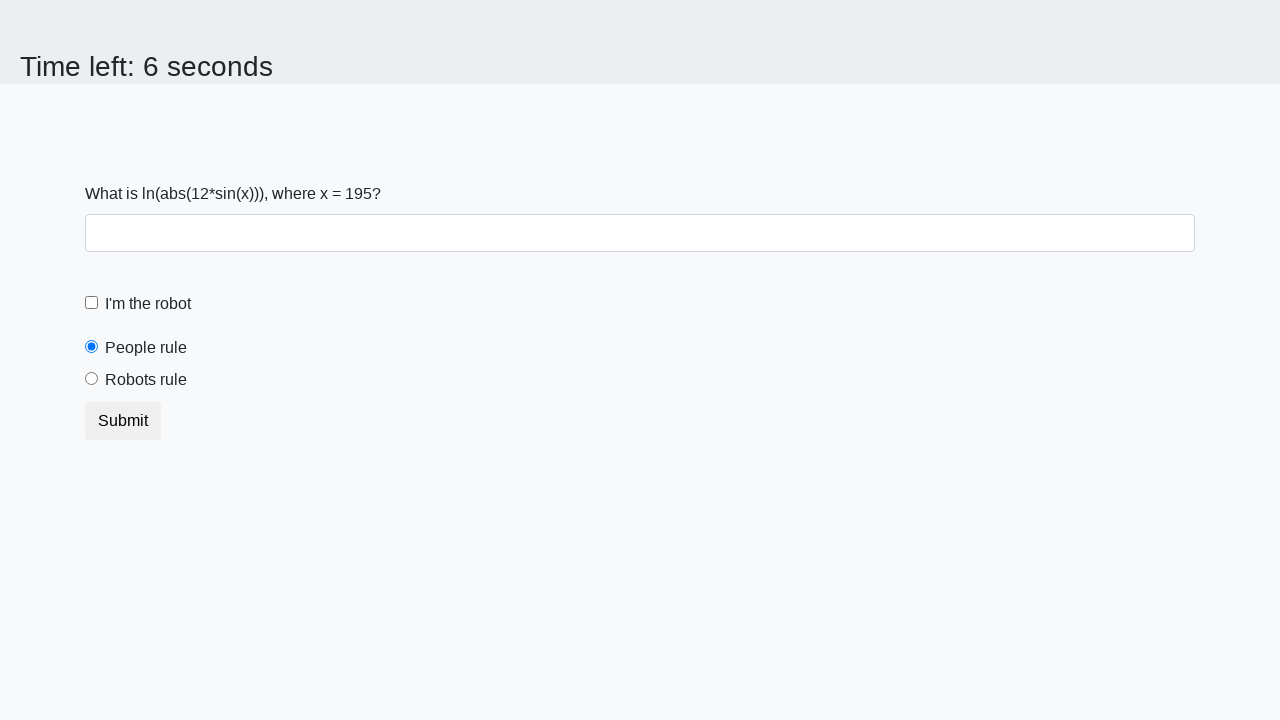

Verified that submit button is initially enabled
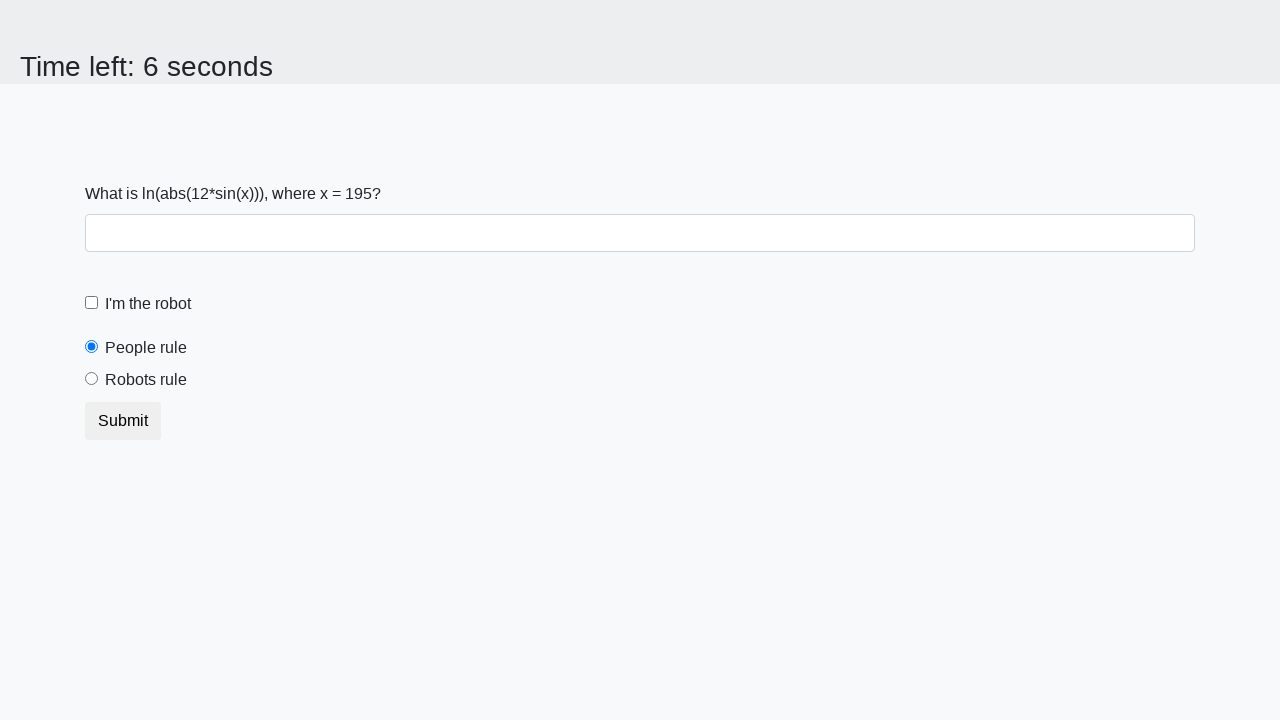

Waited 15 seconds for button state change
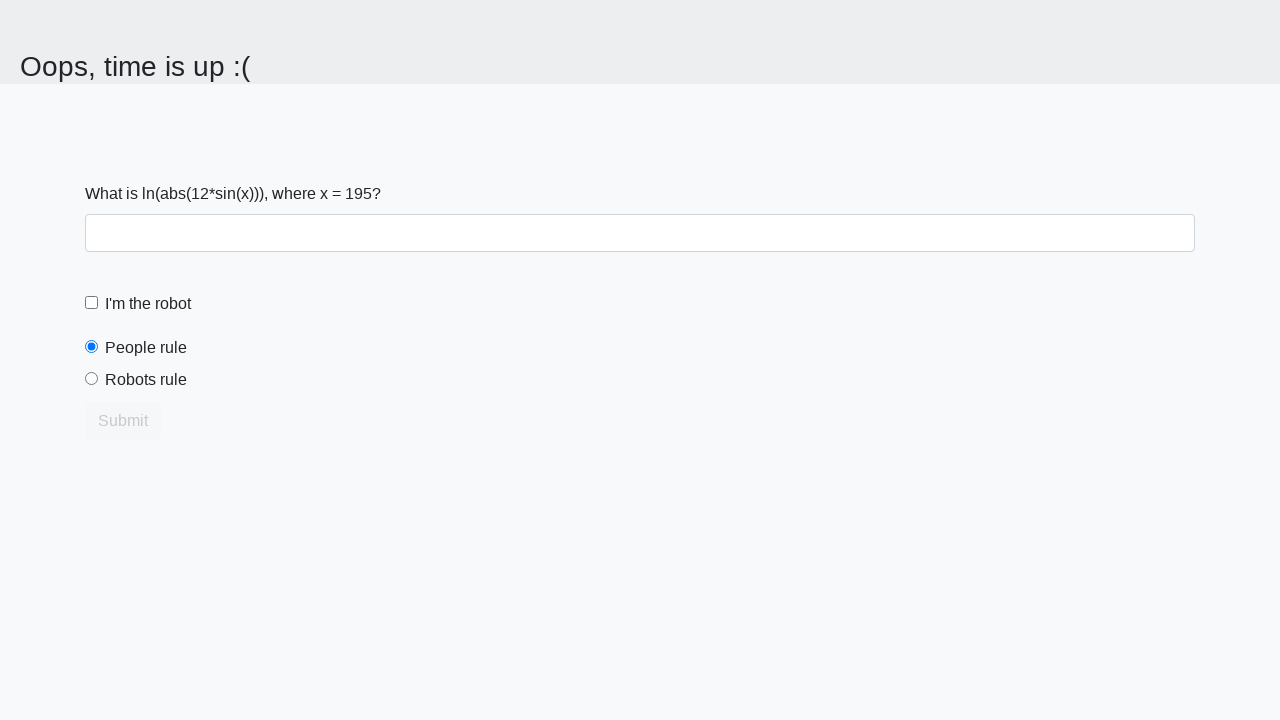

Verified that submit button is now disabled after timeout
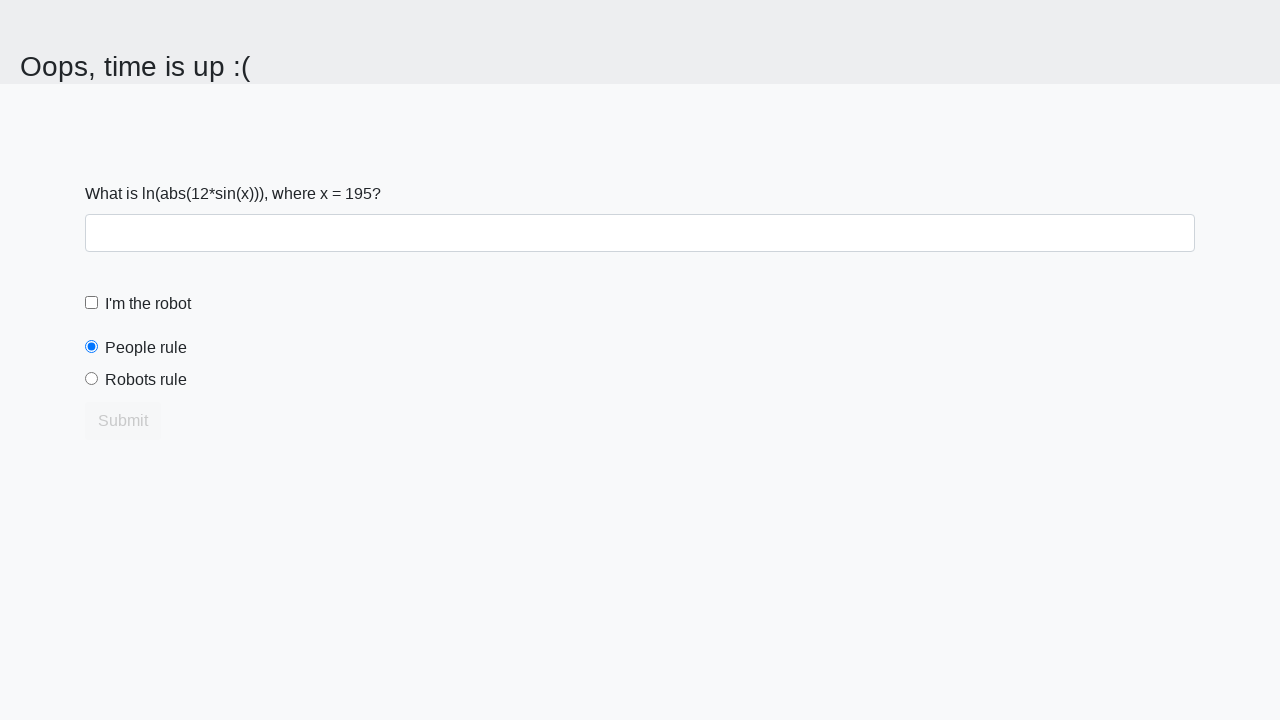

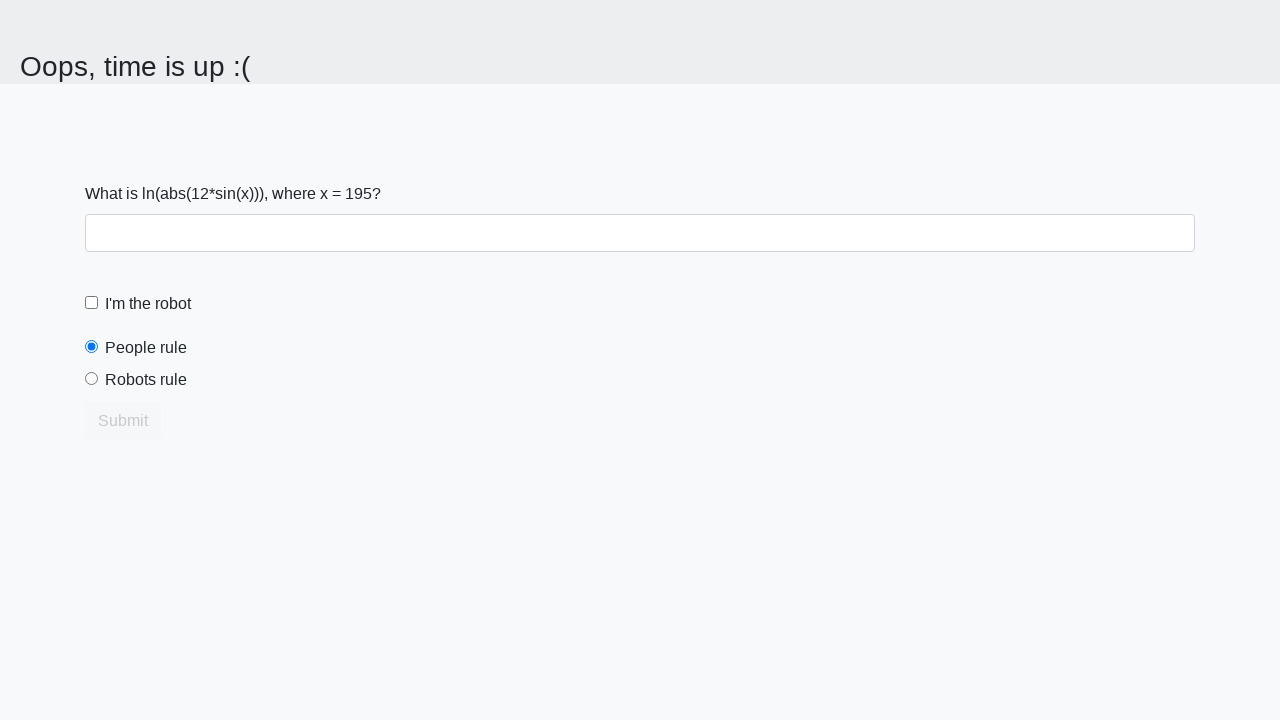